Tests explicit wait functionality by clicking a button that triggers delayed text display, then waits for the text "WebDriver" to appear in a paragraph element. The test clicks the button twice to verify the wait mechanism.

Starting URL: http://seleniumpractise.blogspot.com/2016/08/how-to-use-explicit-wait-in-selenium.html

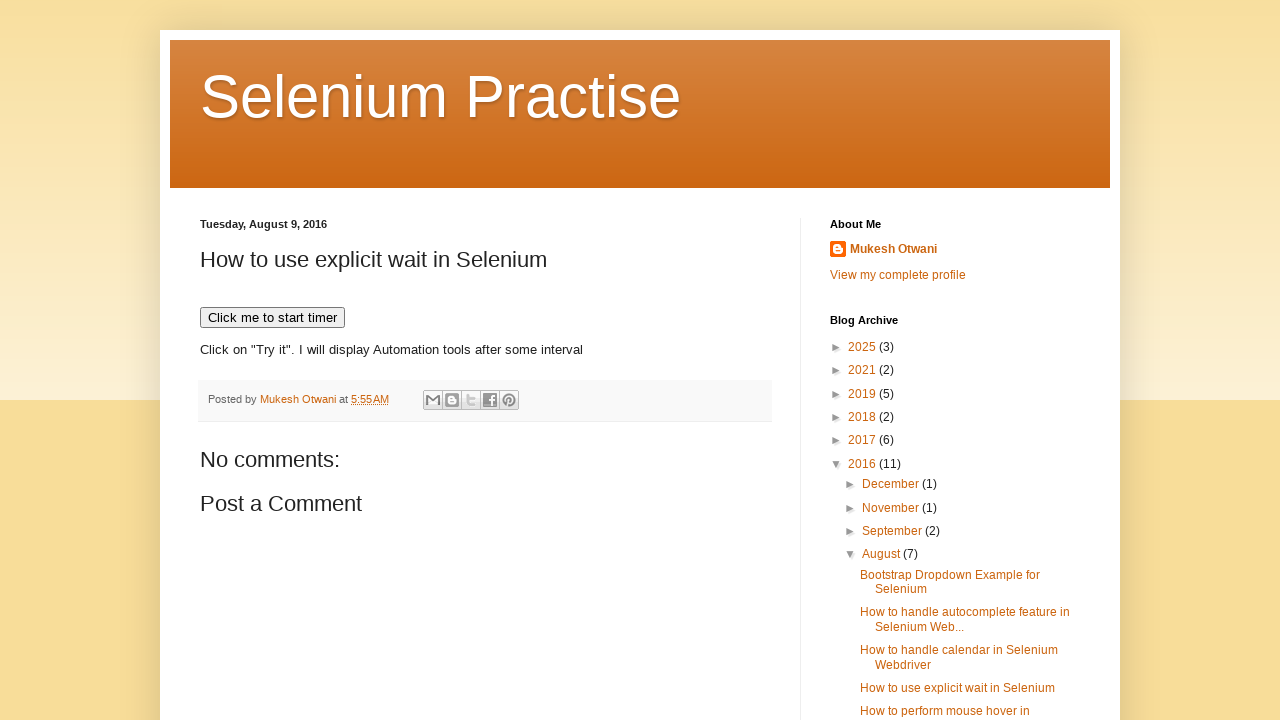

Reloaded the page
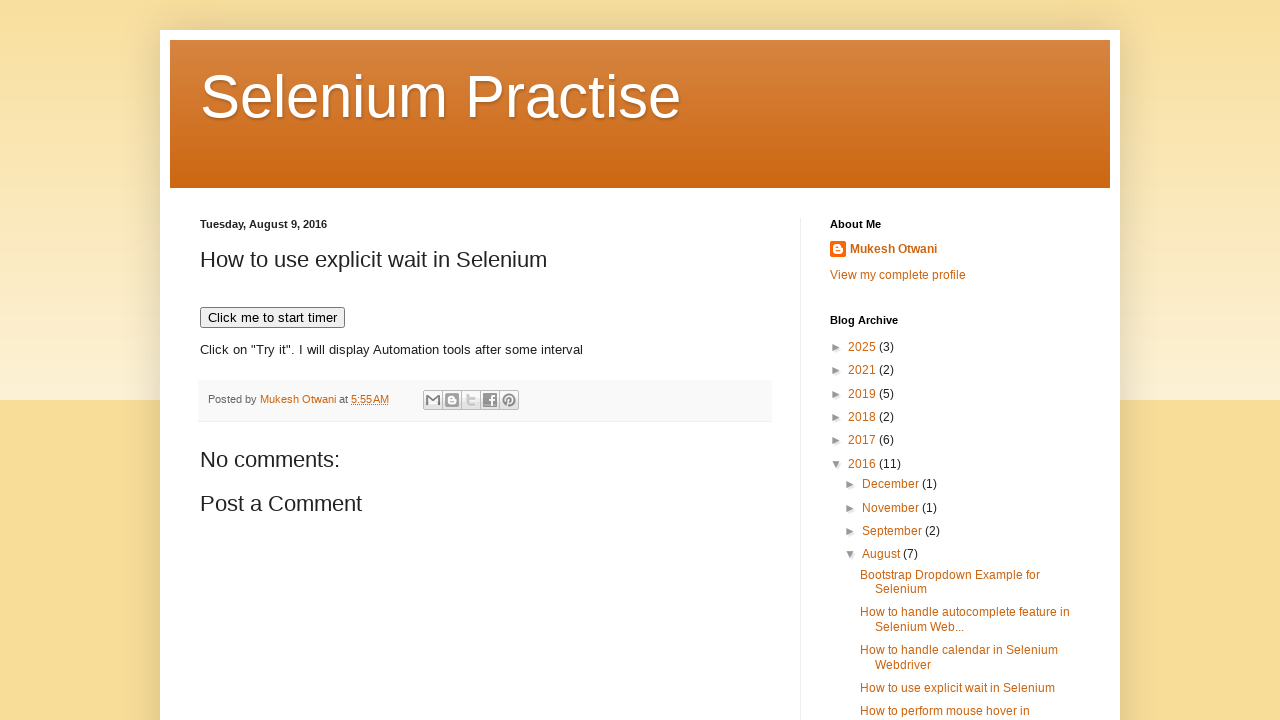

Set viewport size to 1920x1080
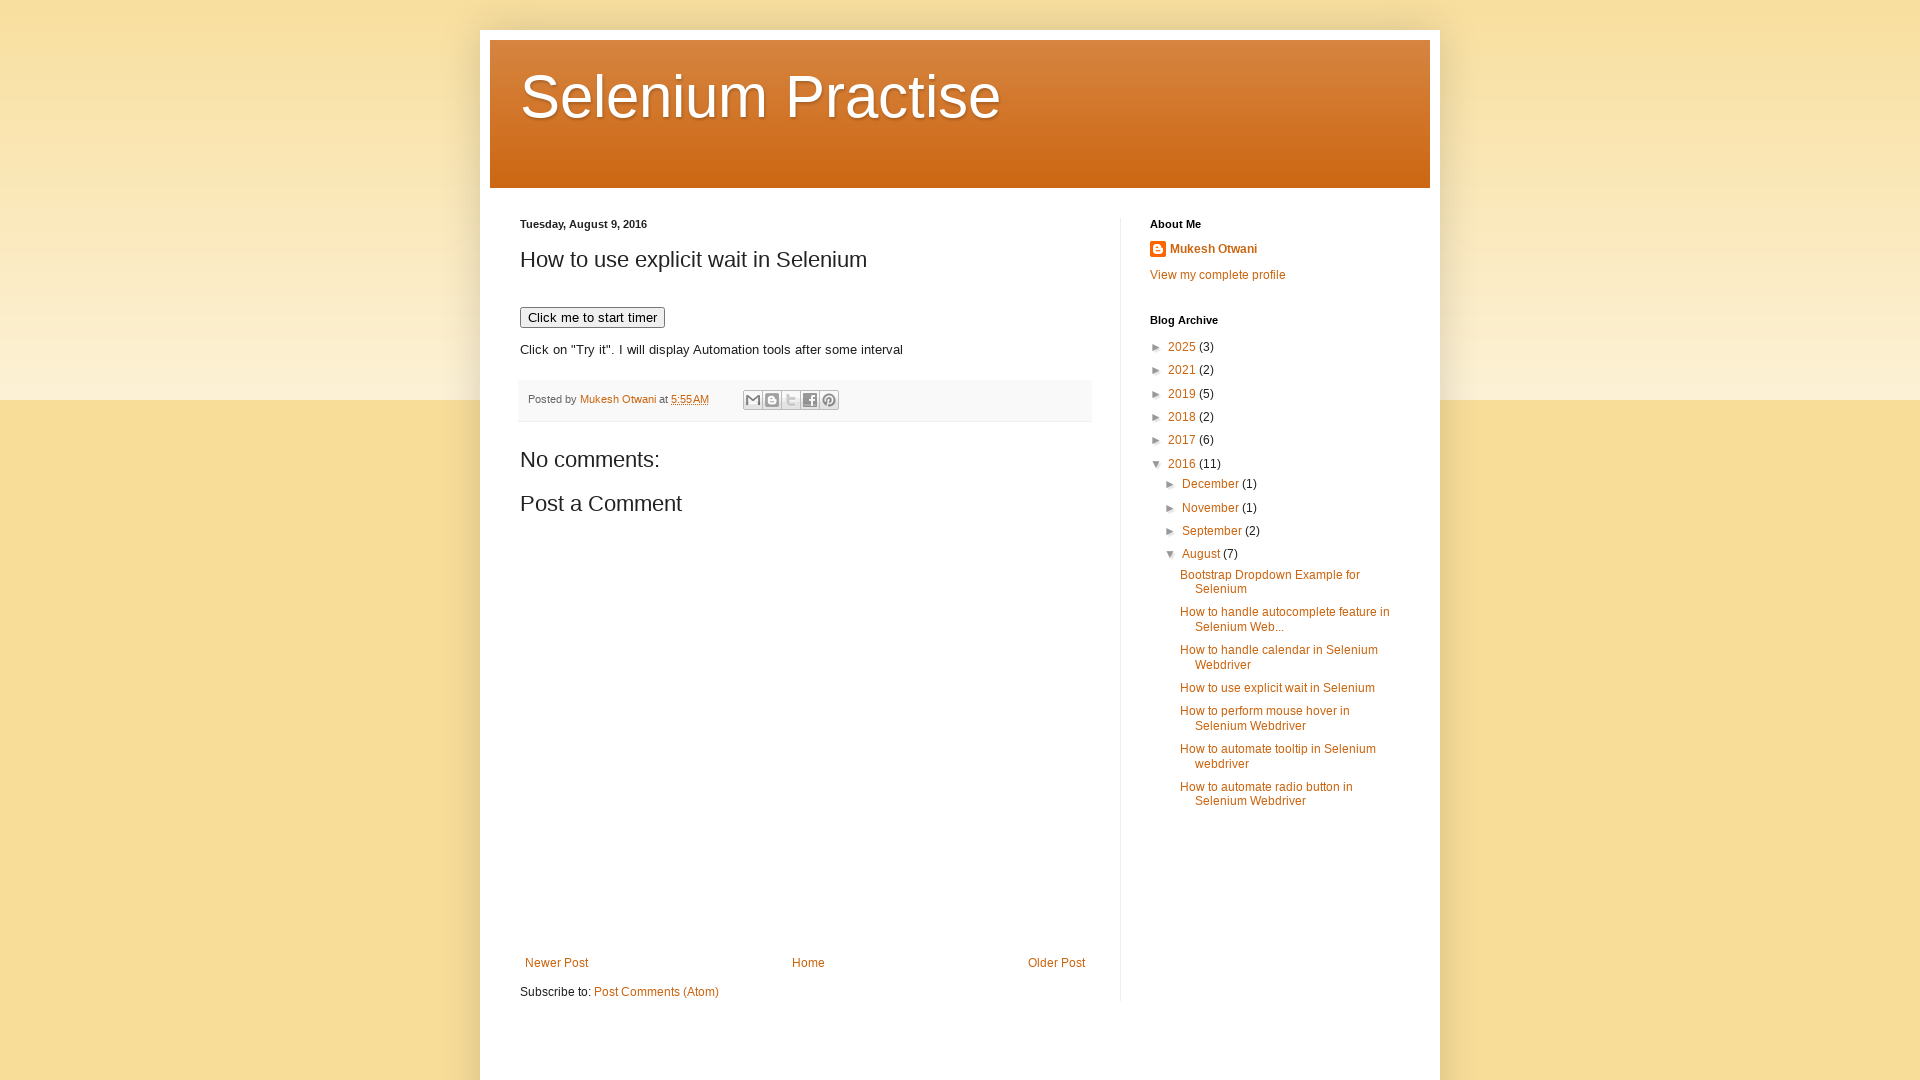

Clicked button to trigger delayed text display (first click) at (592, 318) on xpath=//button[@onclick='timedText()']
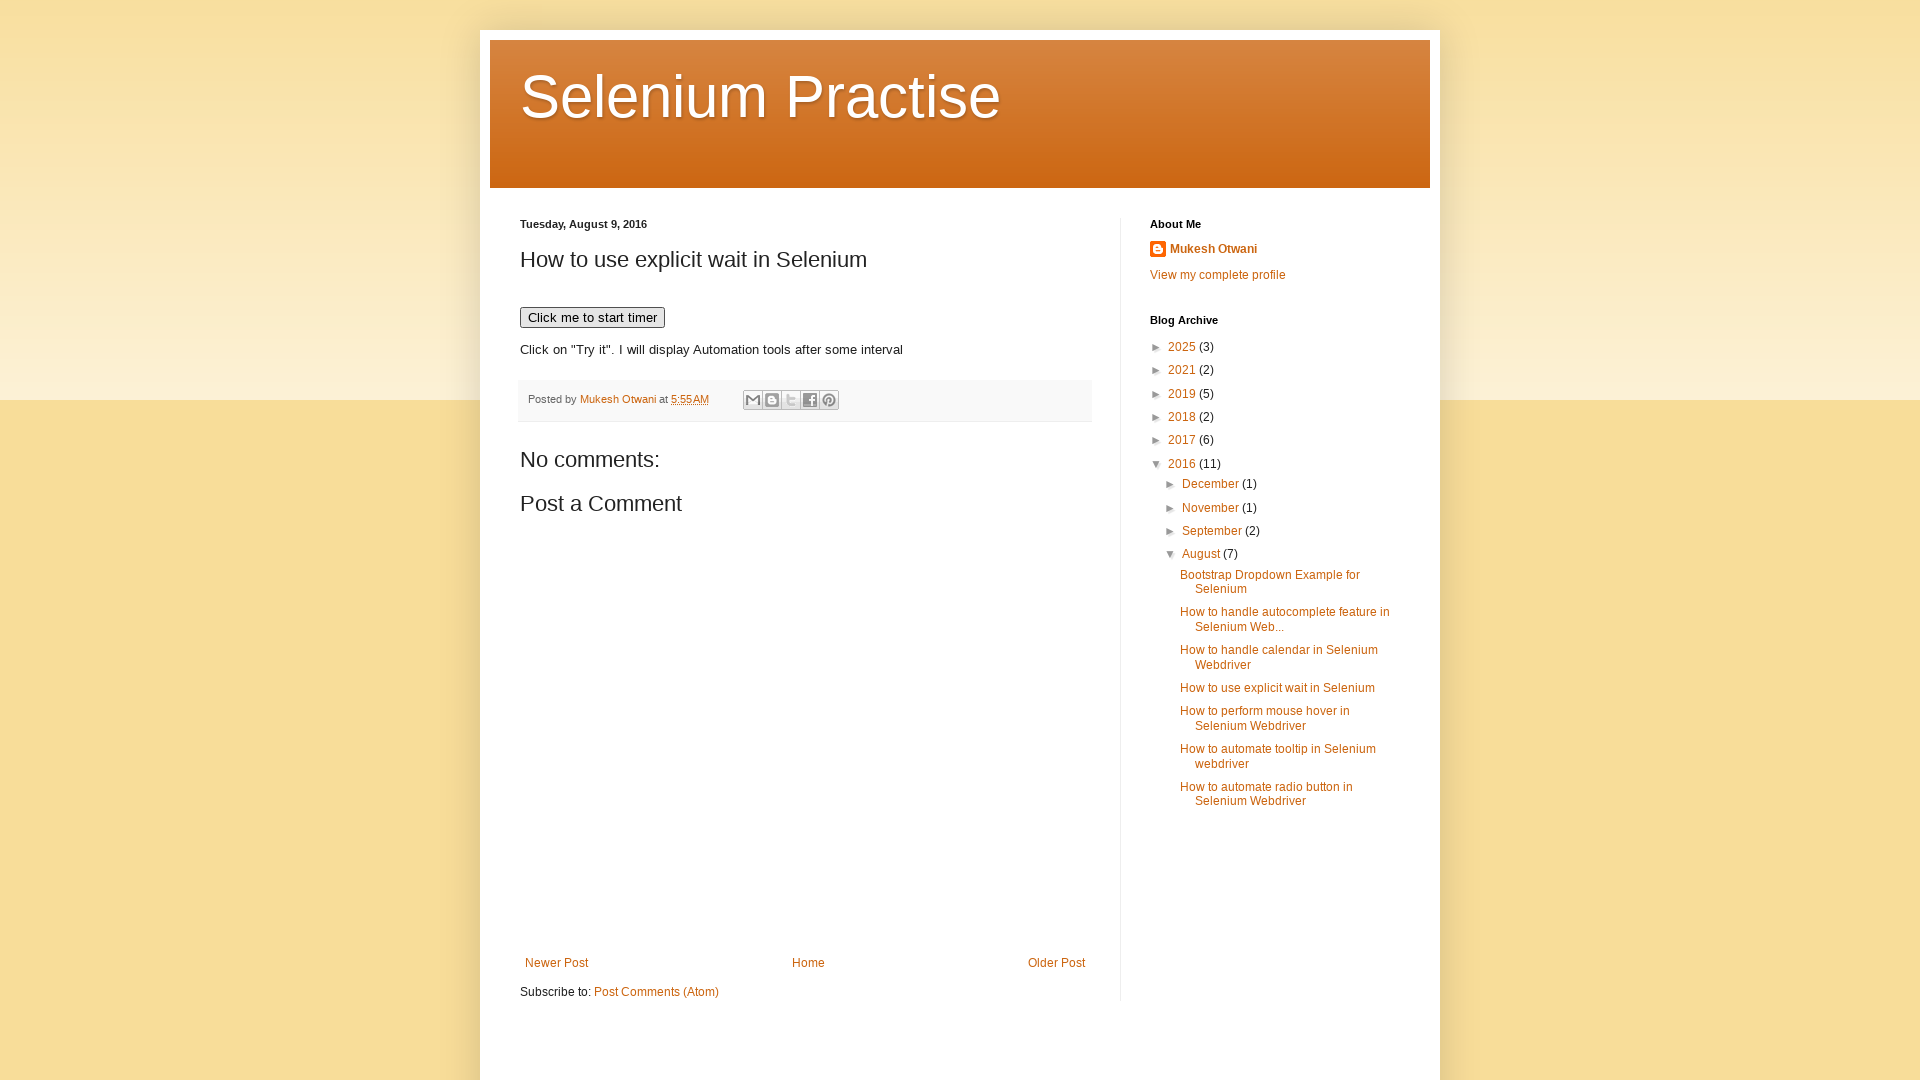

Waited for 'WebDriver' text to appear in demo paragraph
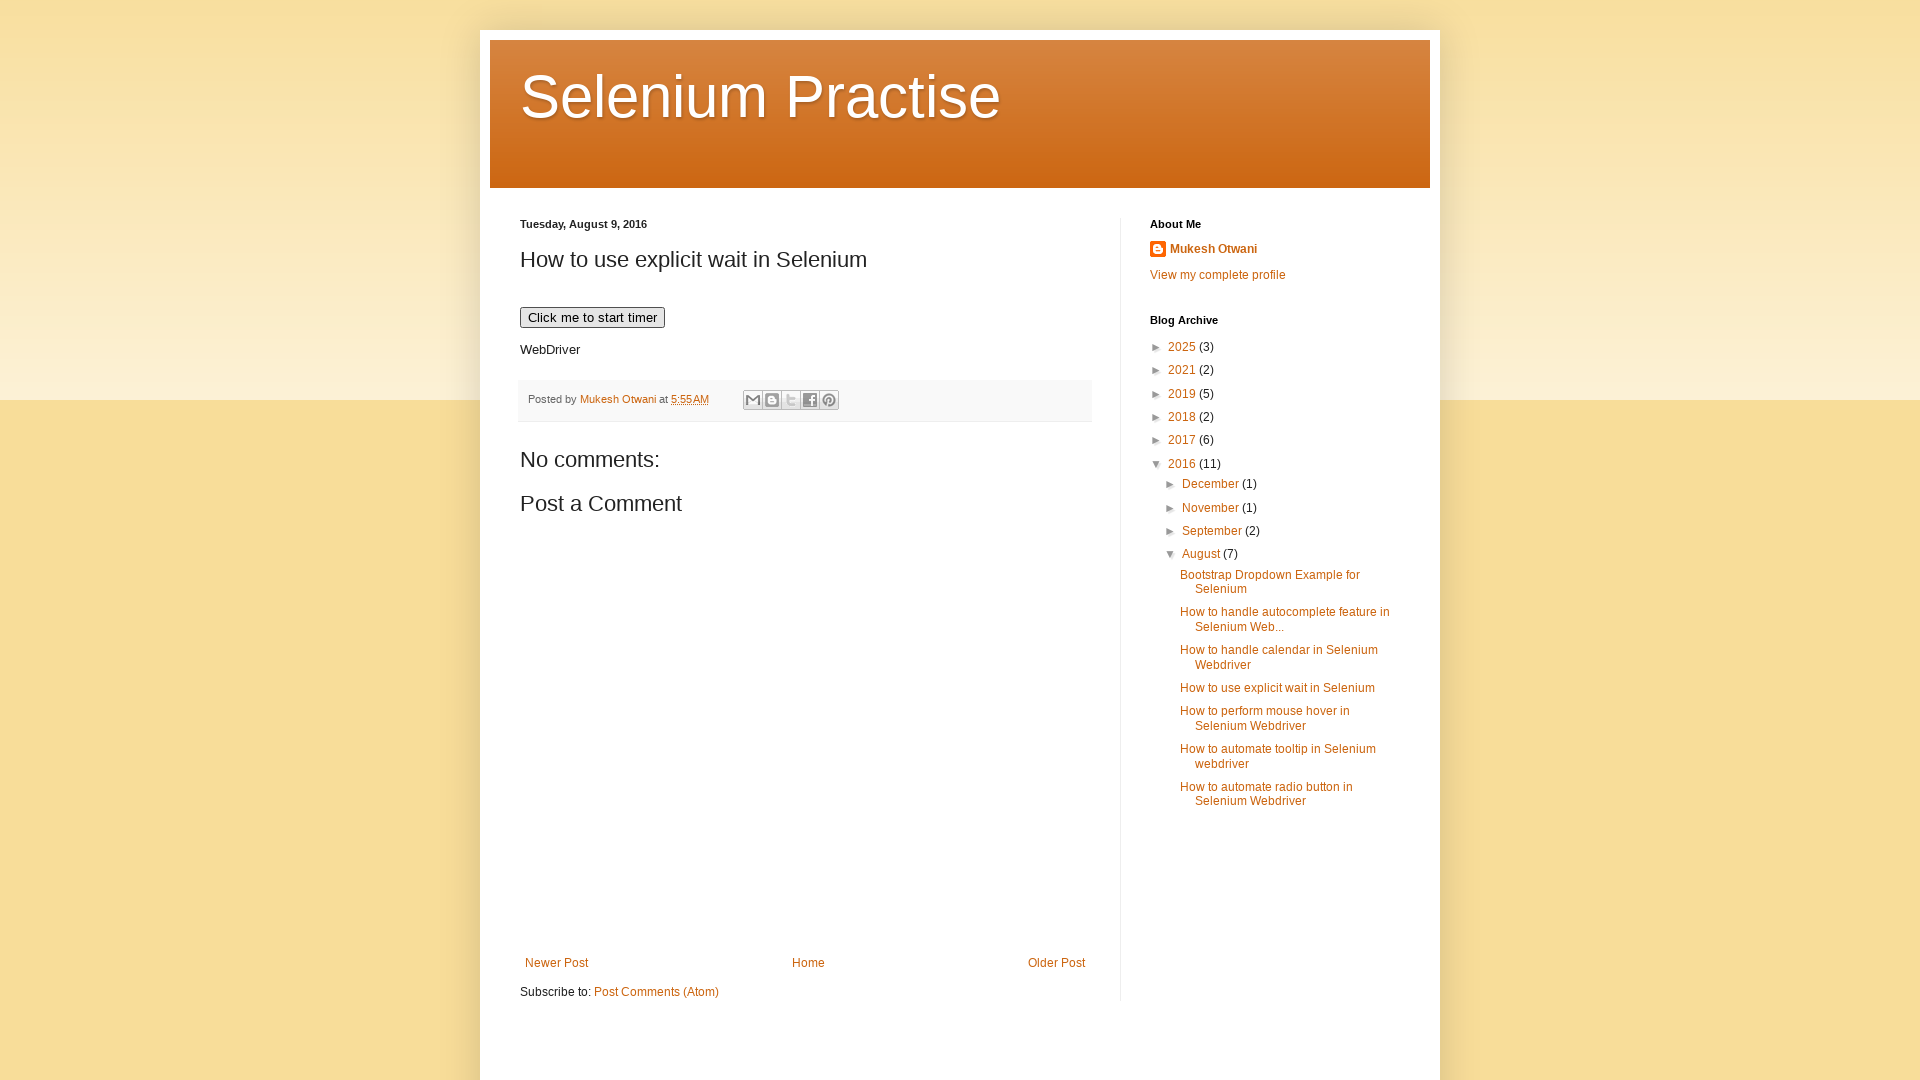

Clicked button to trigger delayed text display (second click) at (592, 318) on xpath=//button[@onclick='timedText()']
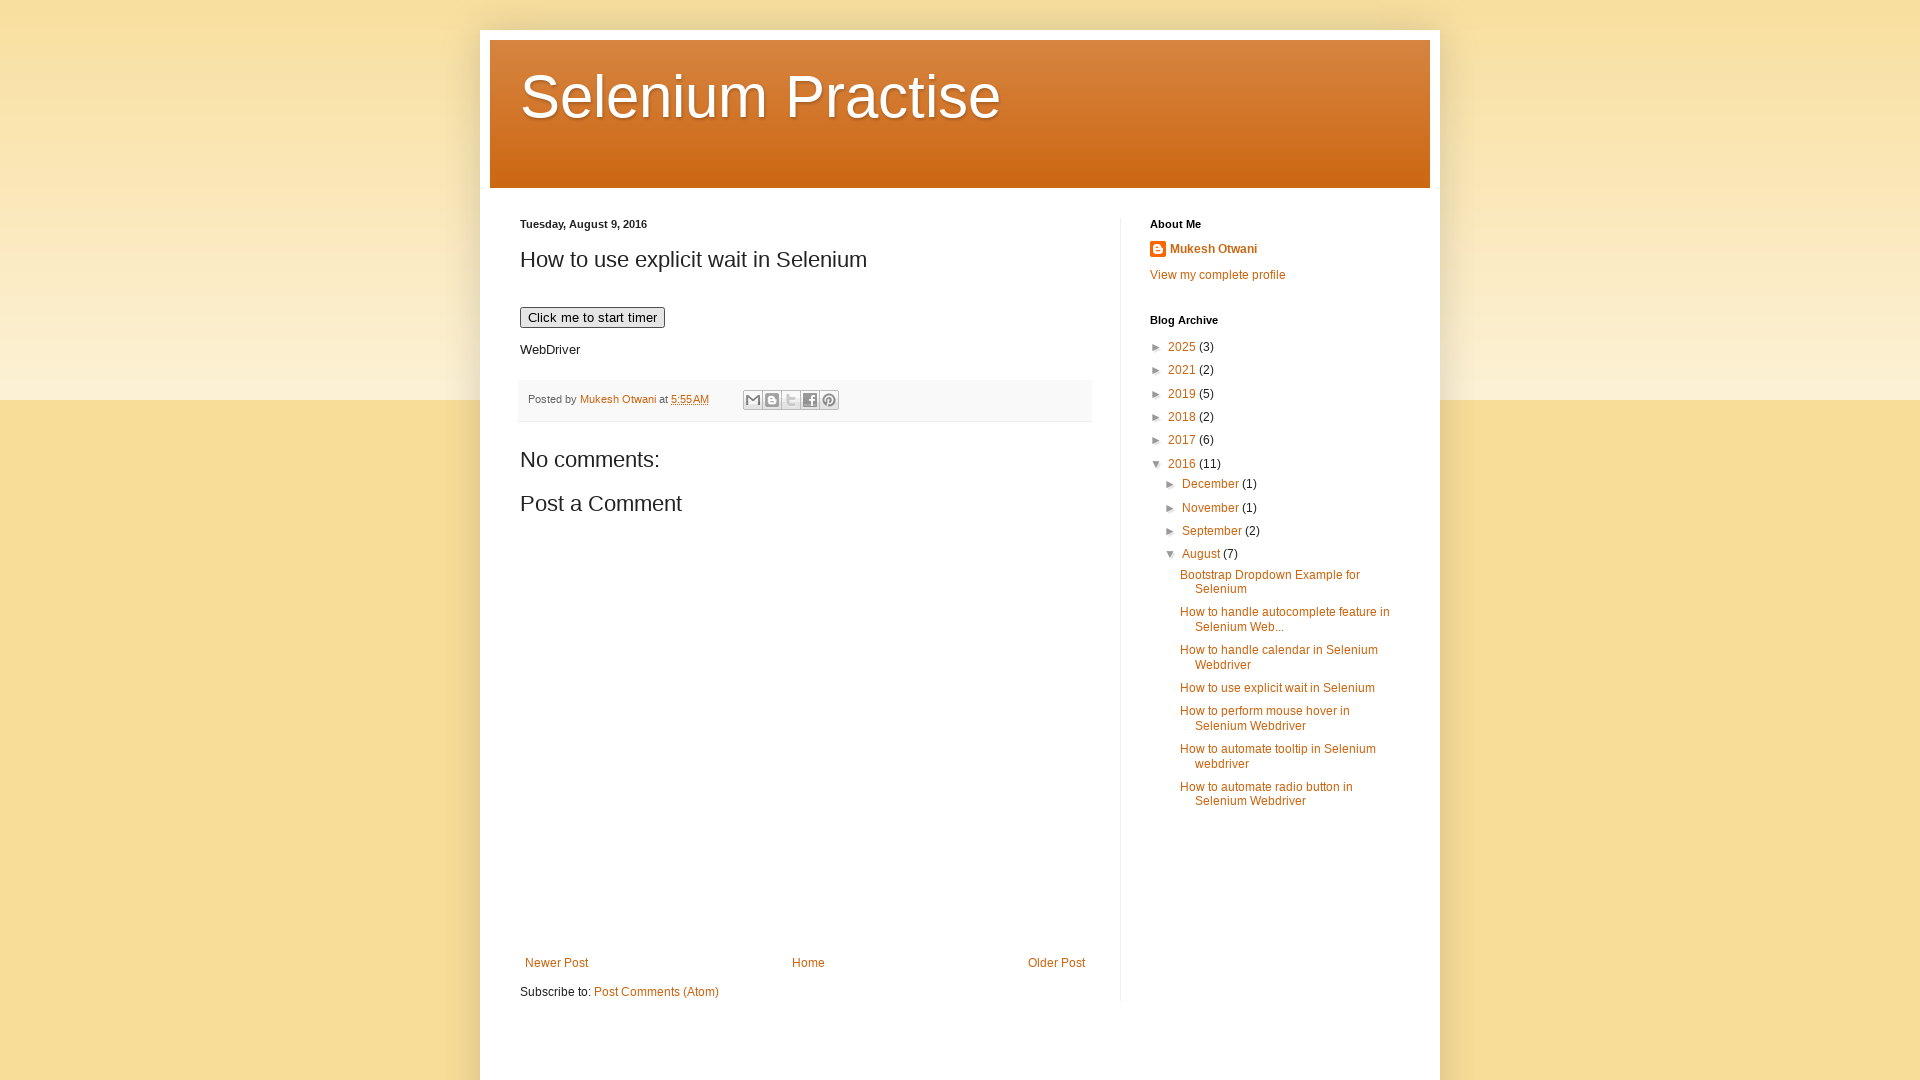

Waited for 'WebDriver' text to appear in demo paragraph again
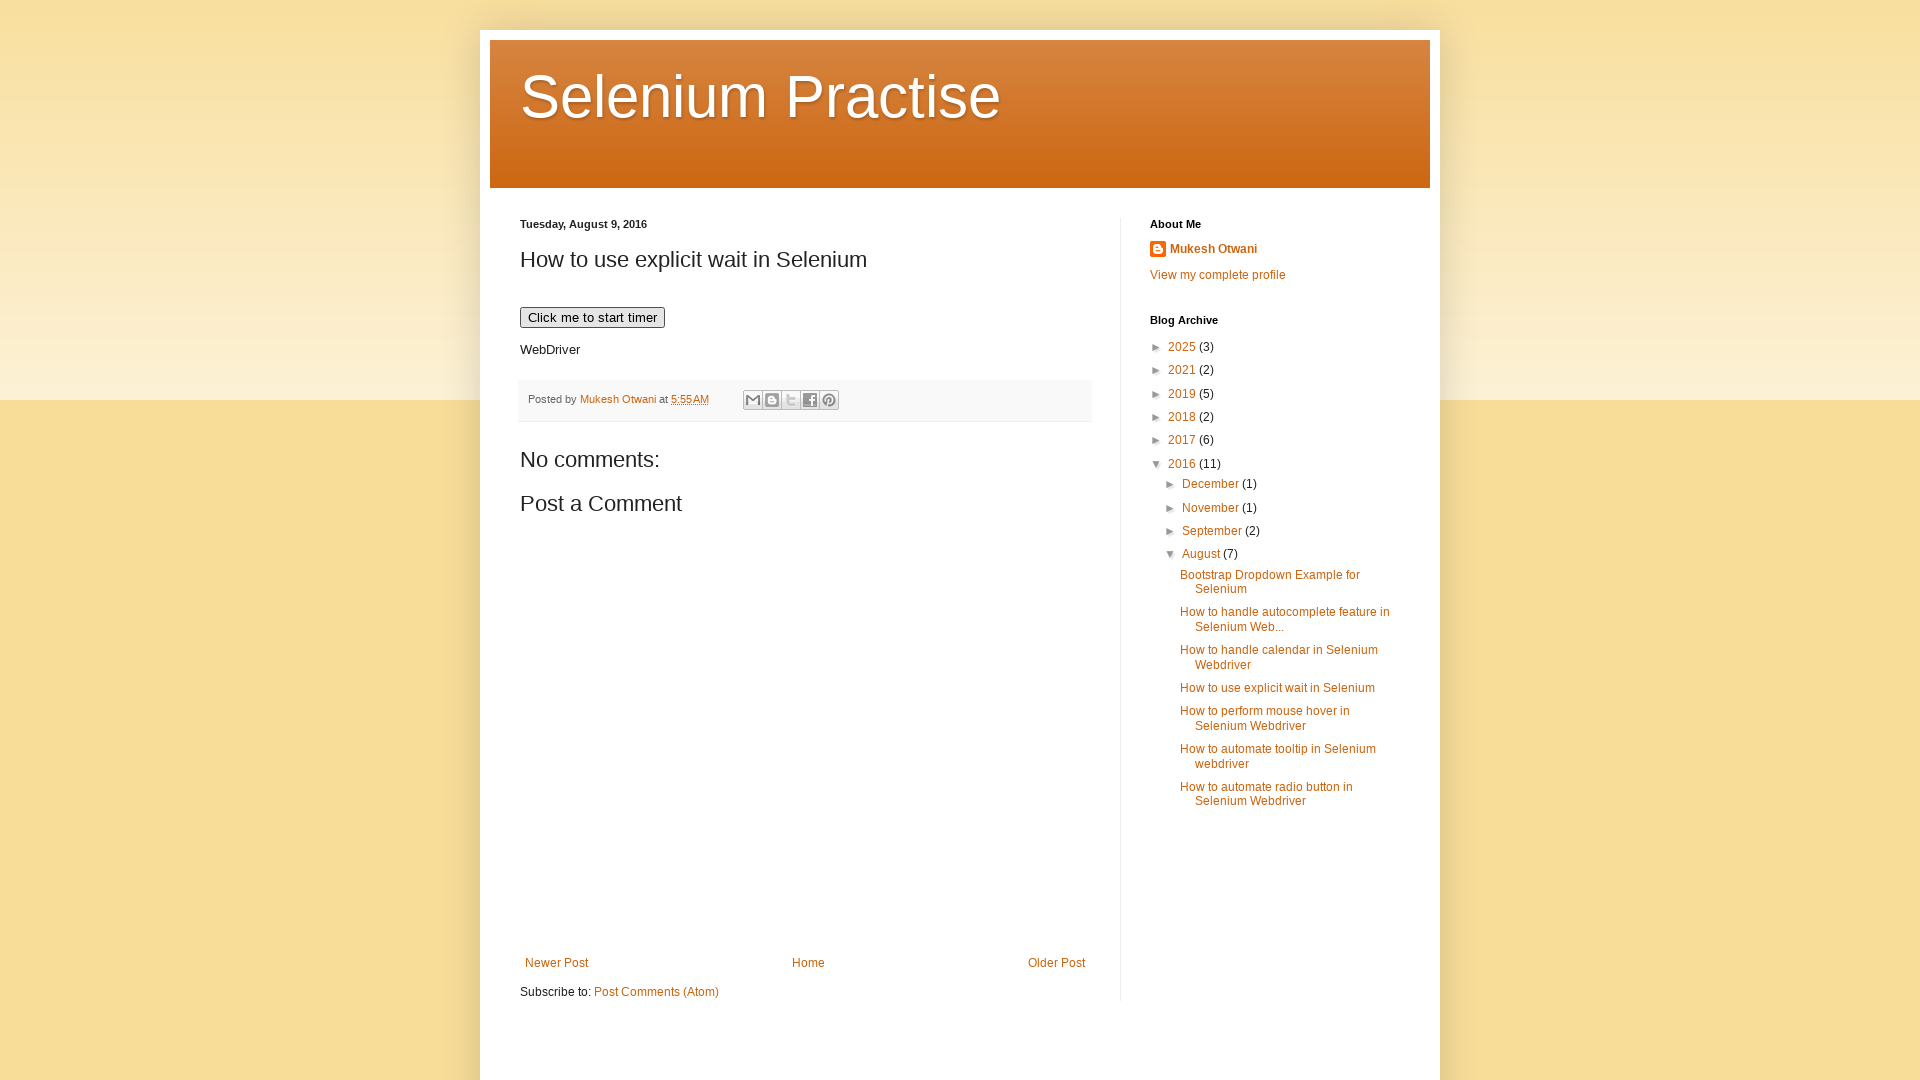

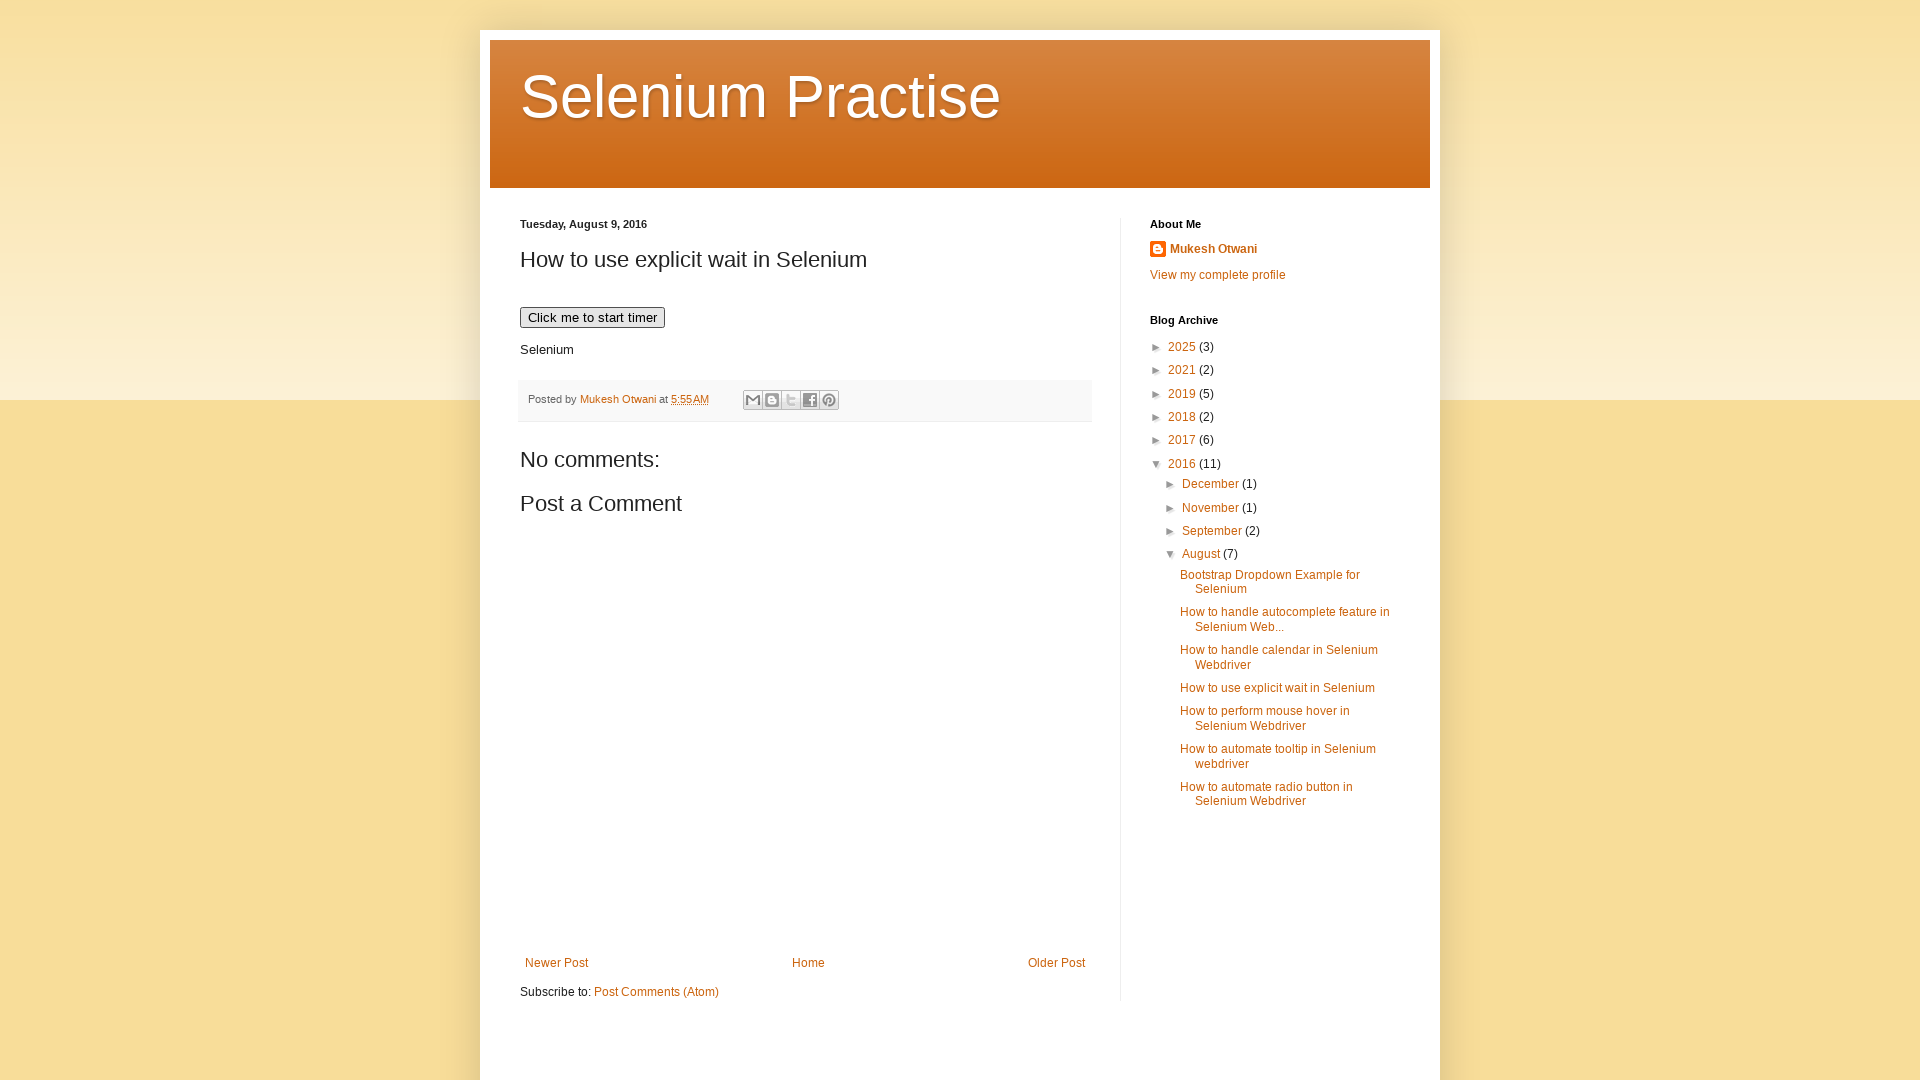